Tests AJAX functionality by clicking a button that triggers an AJAX request and waiting for the response to be displayed

Starting URL: http://www.uitestingplayground.com/ajax

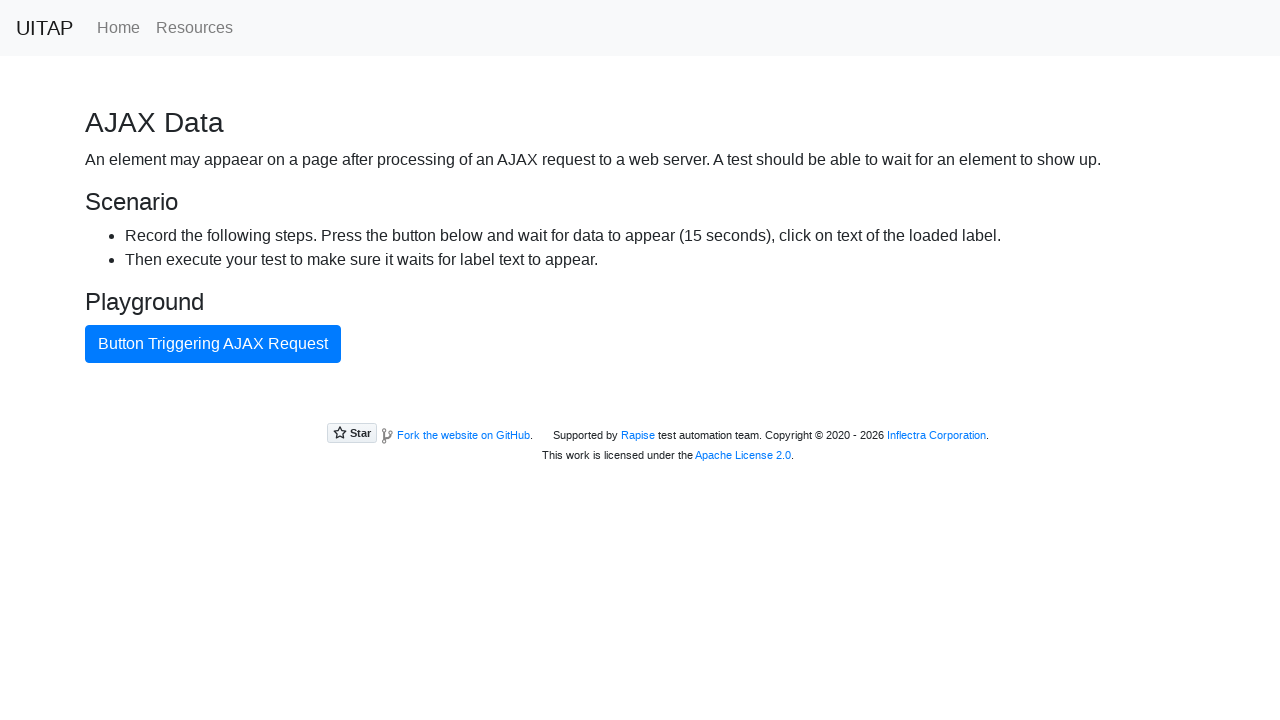

Clicked AJAX button to trigger request at (213, 344) on button#ajaxButton
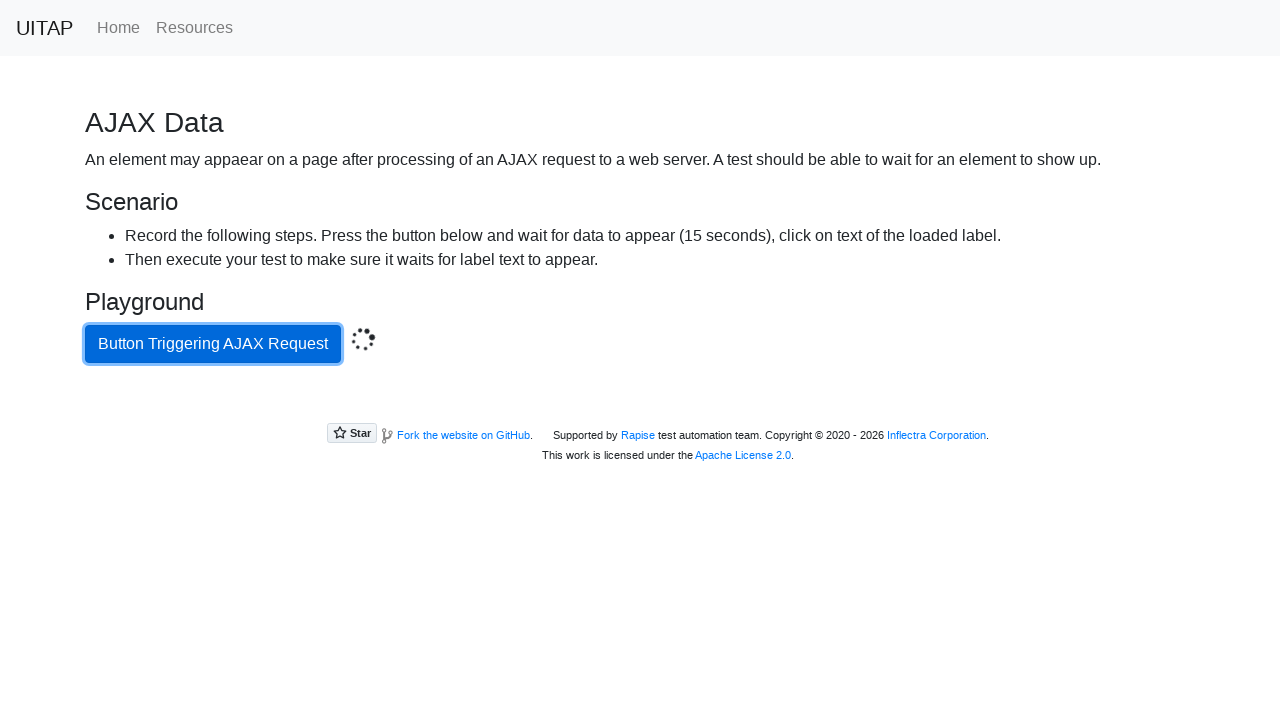

AJAX response element loaded with success message
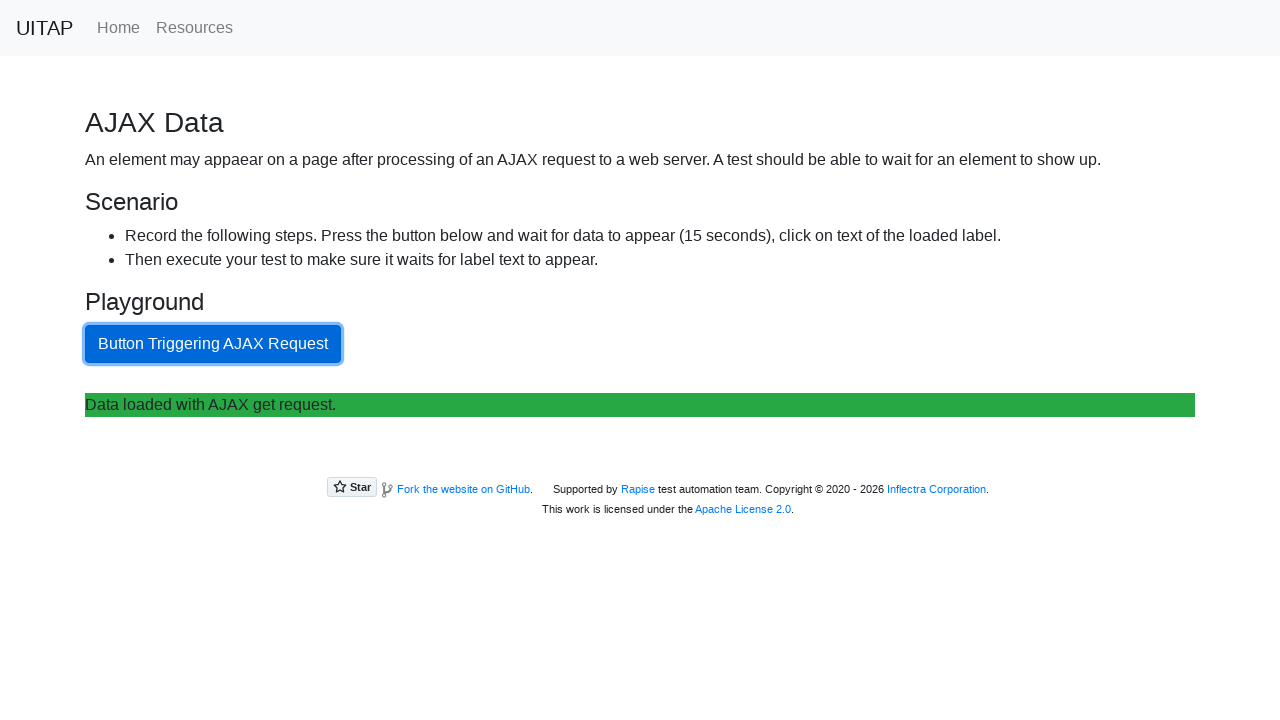

Verified AJAX response success message is visible
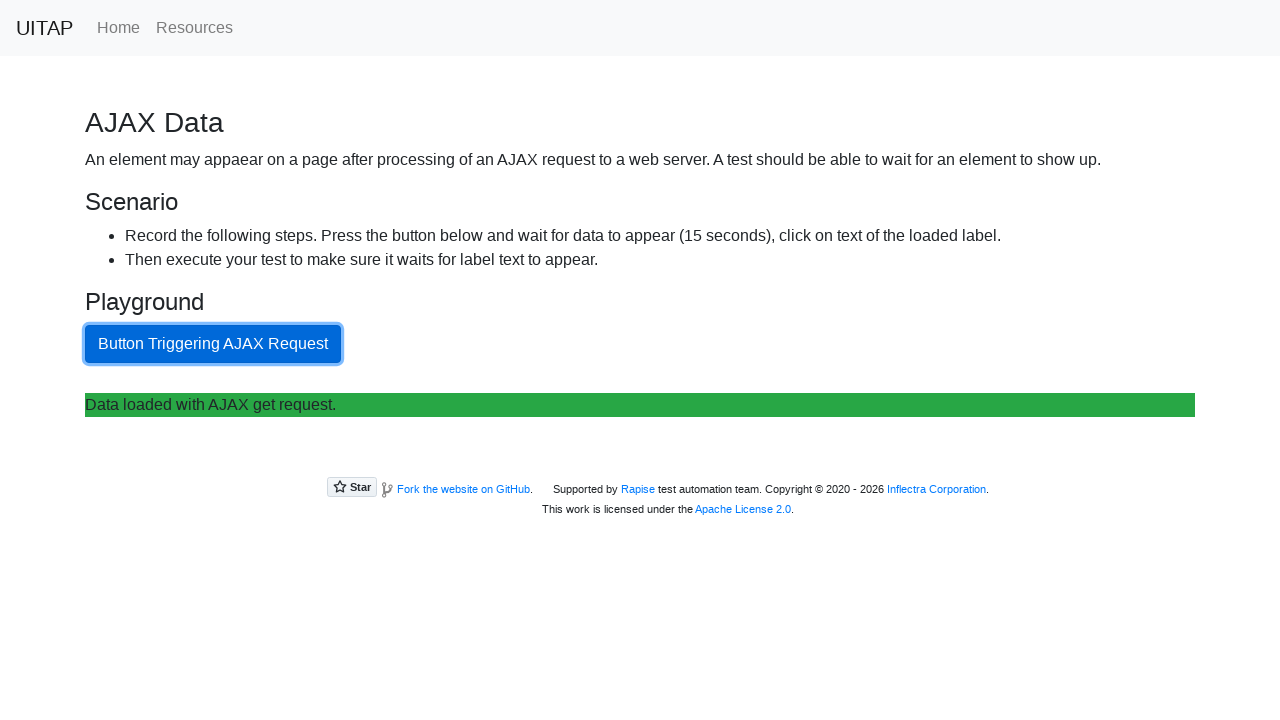

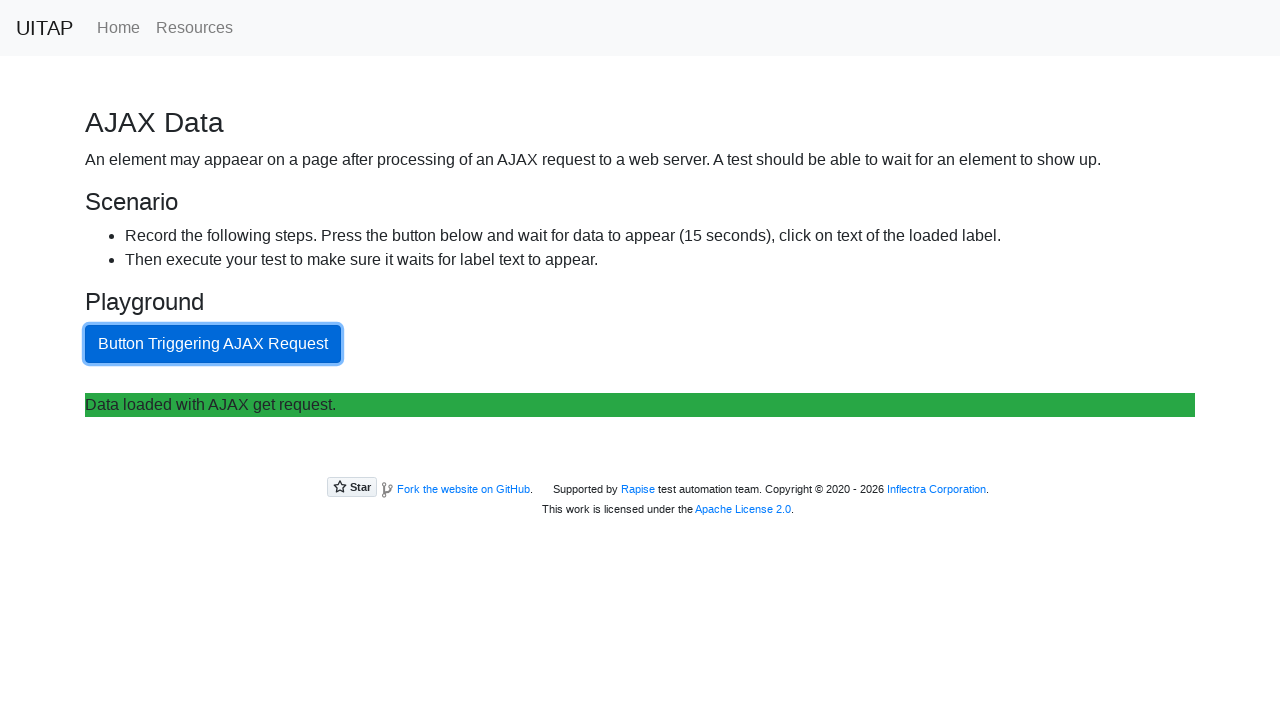